Tests that edits are saved when the edit field loses focus (blur event)

Starting URL: https://demo.playwright.dev/todomvc

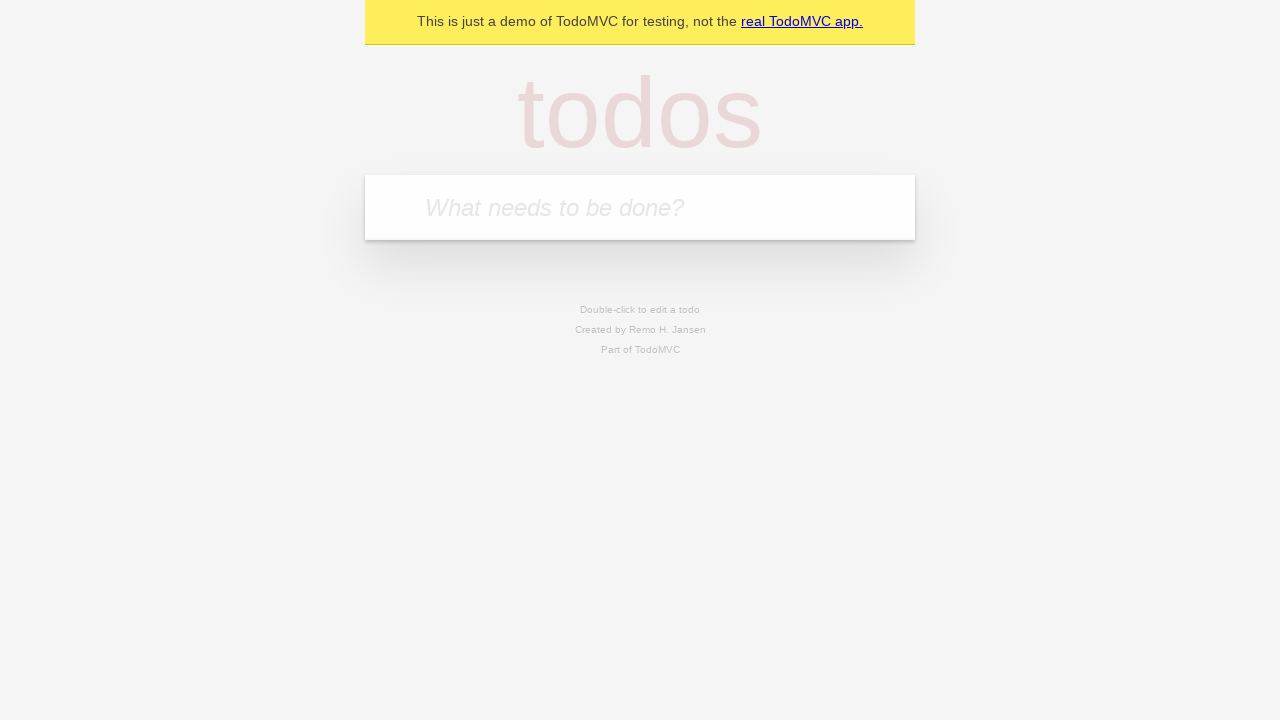

Filled new todo field with 'buy some cheese' on internal:attr=[placeholder="What needs to be done?"i]
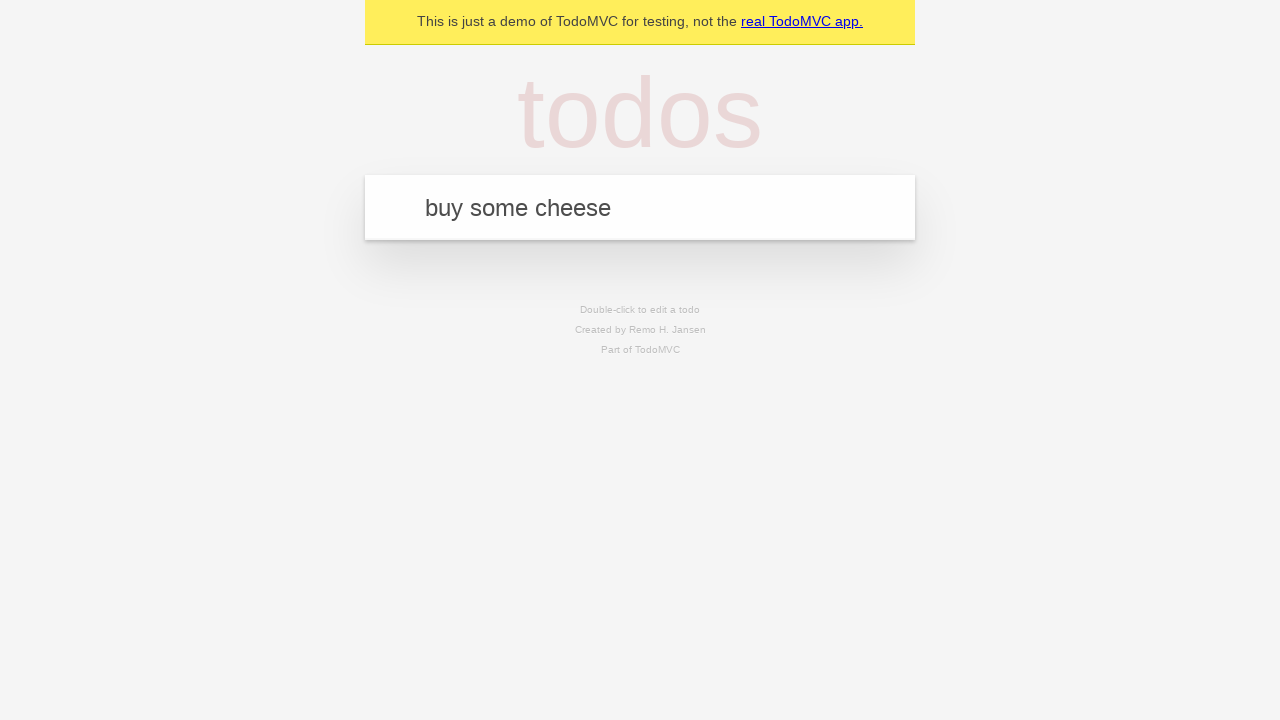

Pressed Enter to create todo 'buy some cheese' on internal:attr=[placeholder="What needs to be done?"i]
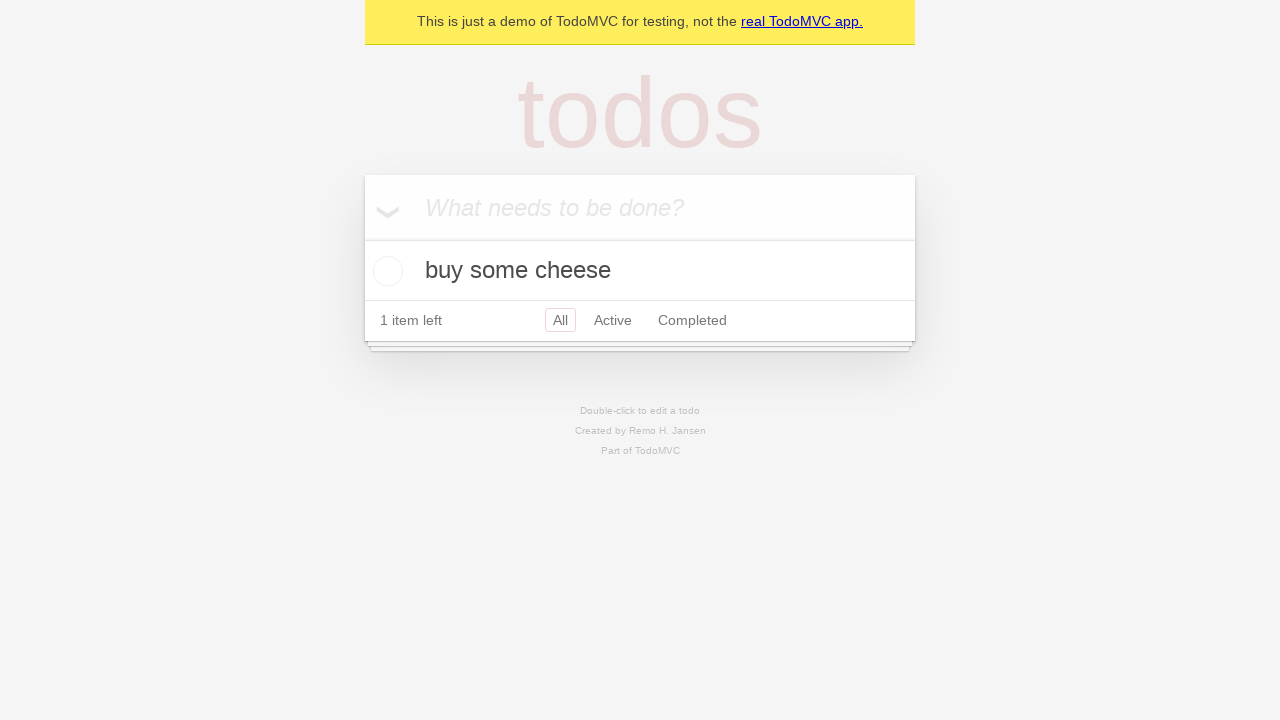

Filled new todo field with 'feed the cat' on internal:attr=[placeholder="What needs to be done?"i]
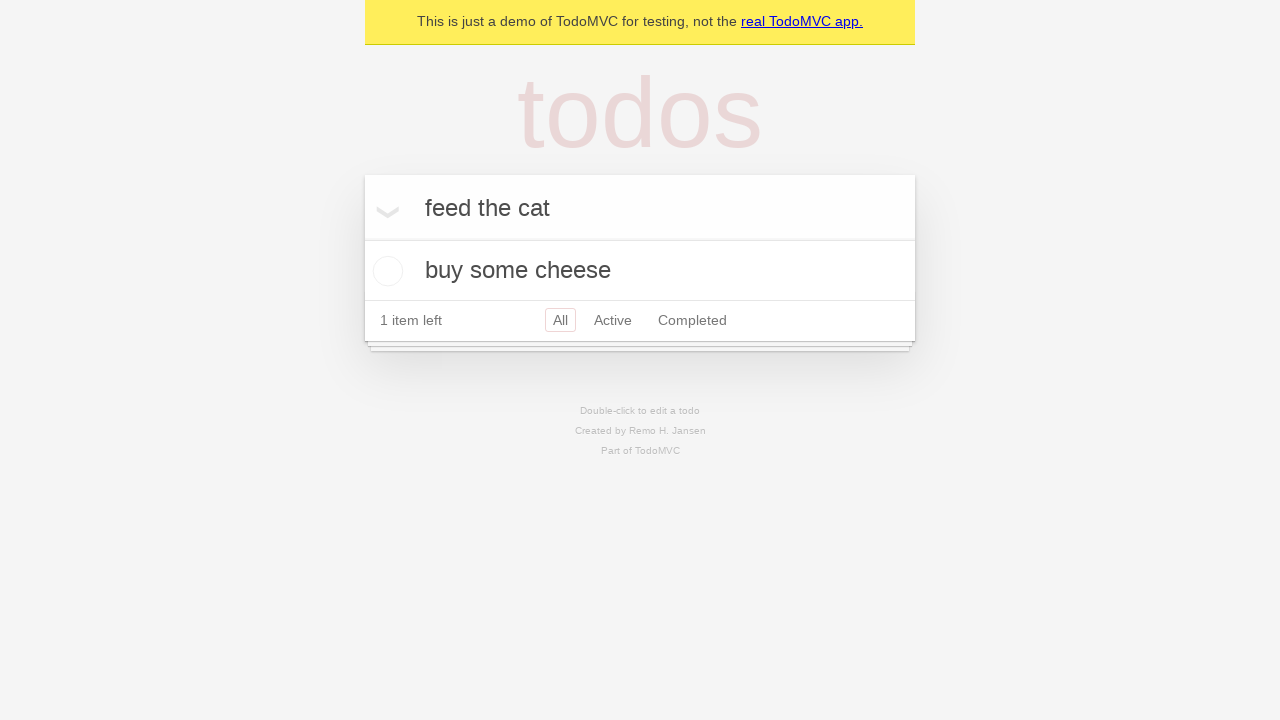

Pressed Enter to create todo 'feed the cat' on internal:attr=[placeholder="What needs to be done?"i]
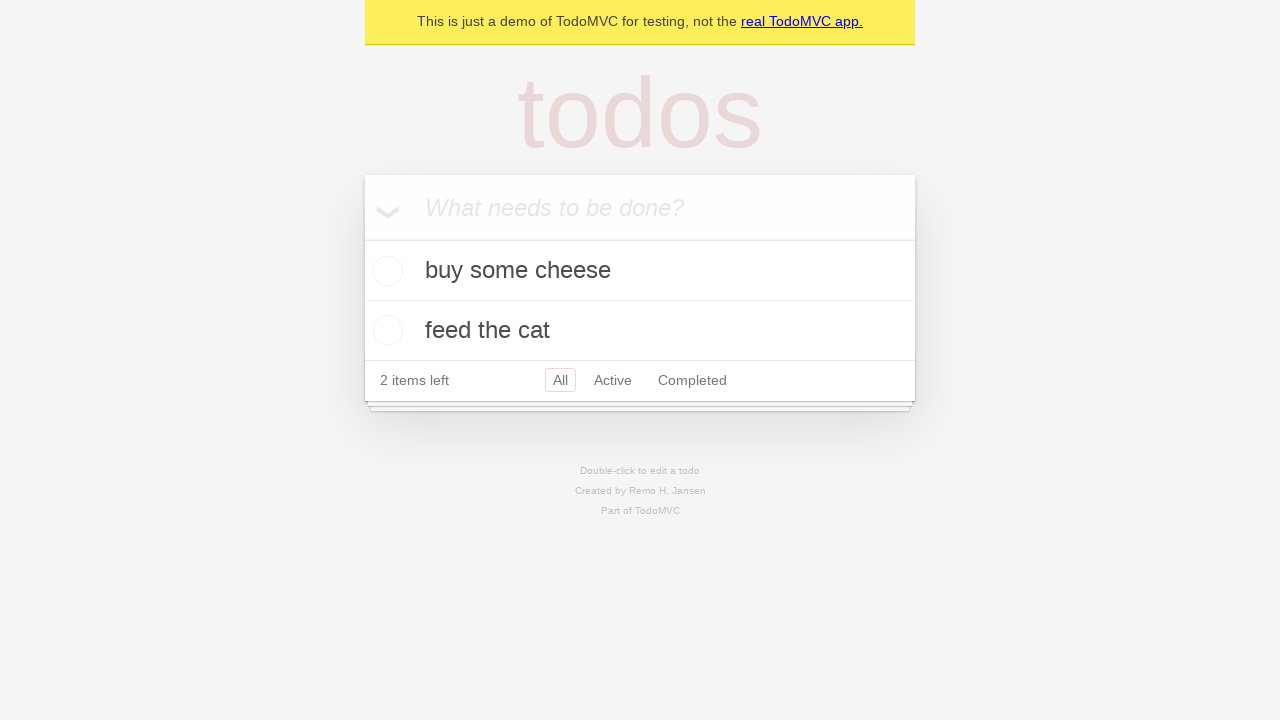

Filled new todo field with 'book a doctors appointment' on internal:attr=[placeholder="What needs to be done?"i]
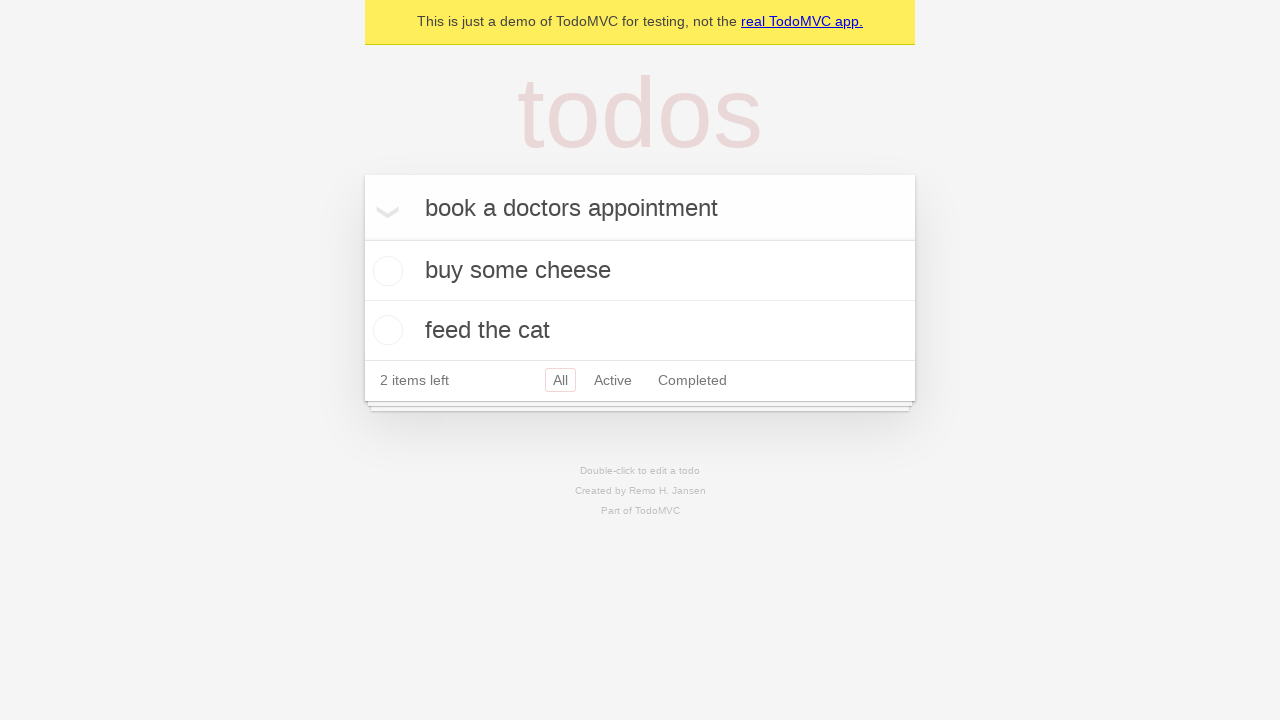

Pressed Enter to create todo 'book a doctors appointment' on internal:attr=[placeholder="What needs to be done?"i]
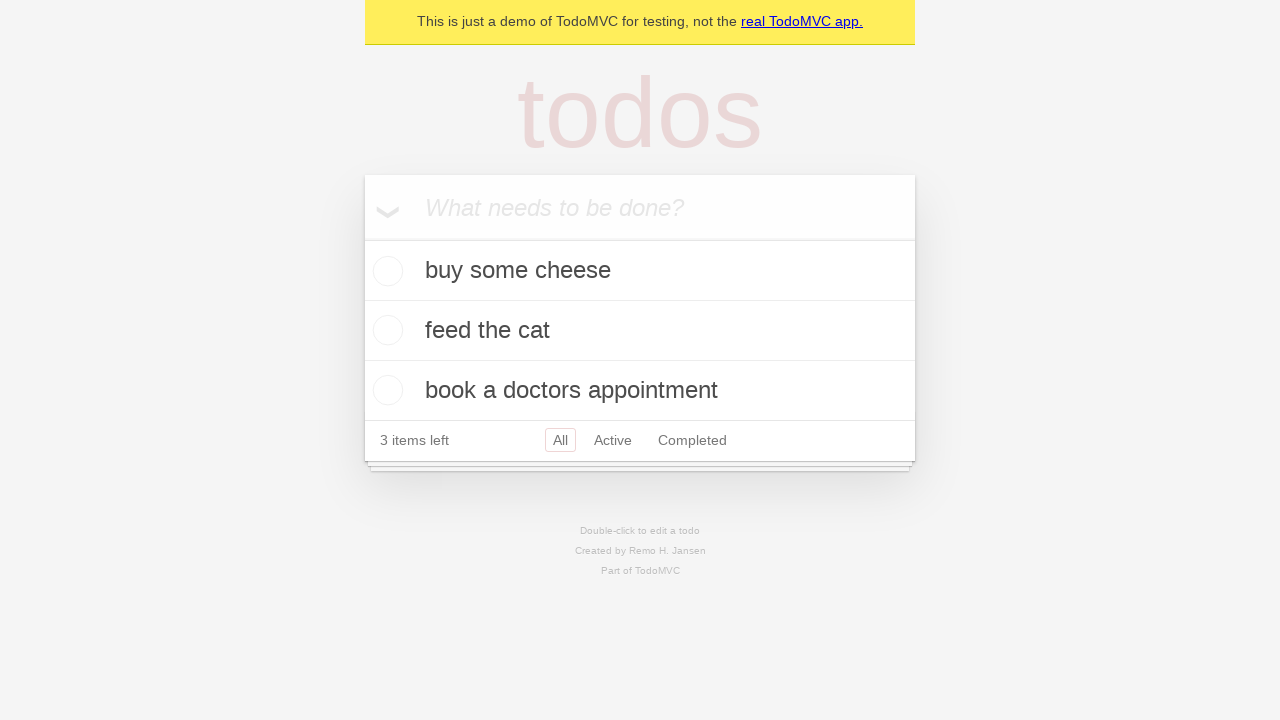

Double-clicked second todo item to enter edit mode at (640, 331) on internal:testid=[data-testid="todo-item"s] >> nth=1
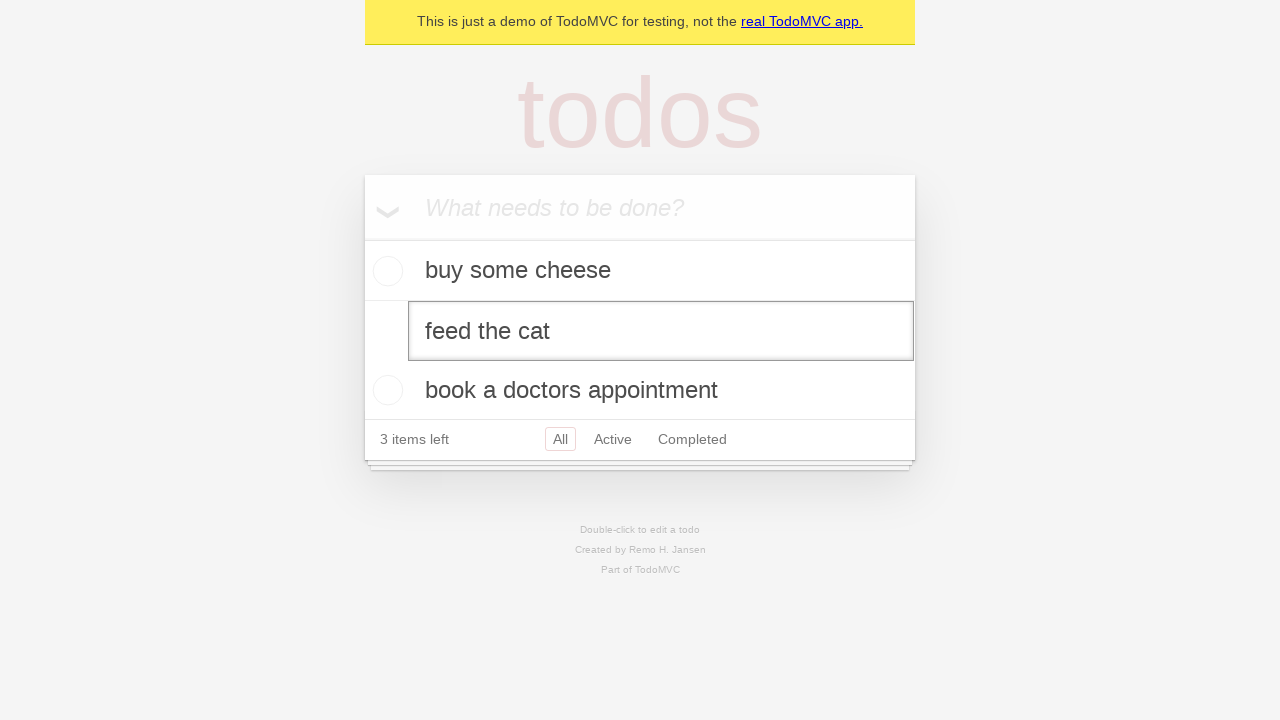

Filled edit field with 'buy some sausages' on internal:testid=[data-testid="todo-item"s] >> nth=1 >> internal:role=textbox[nam
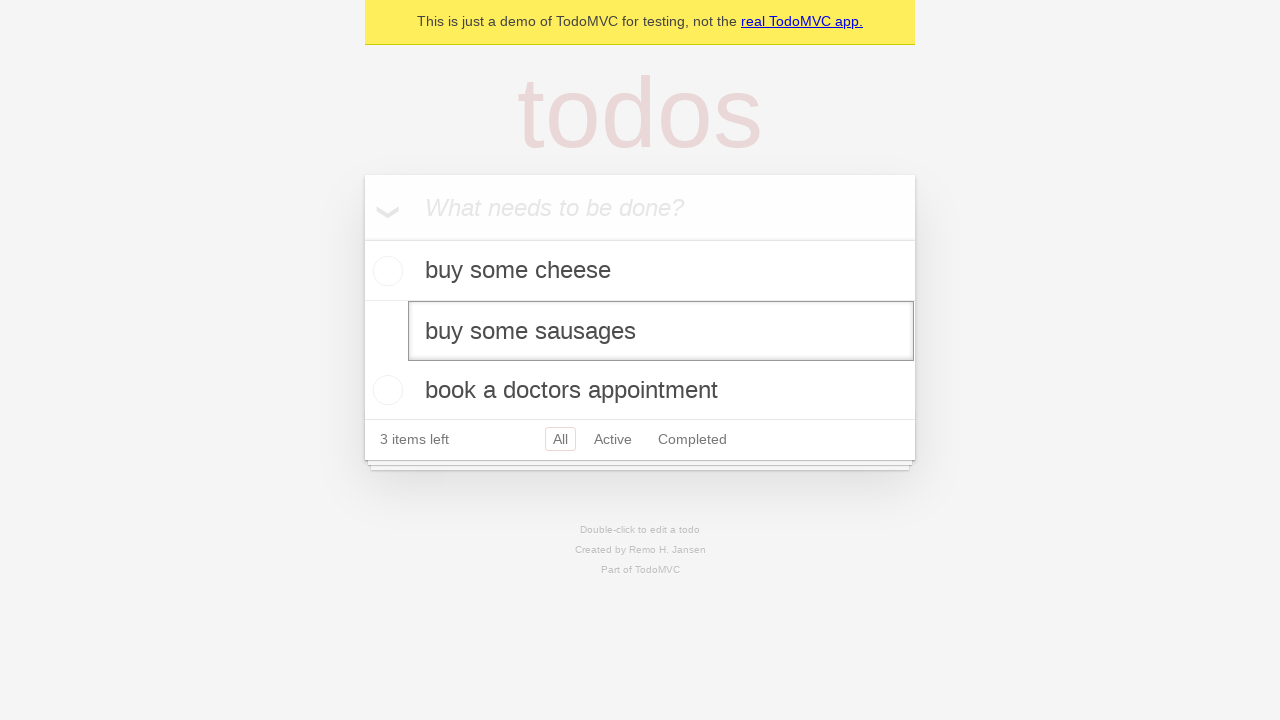

Dispatched blur event to save edit and exit edit mode
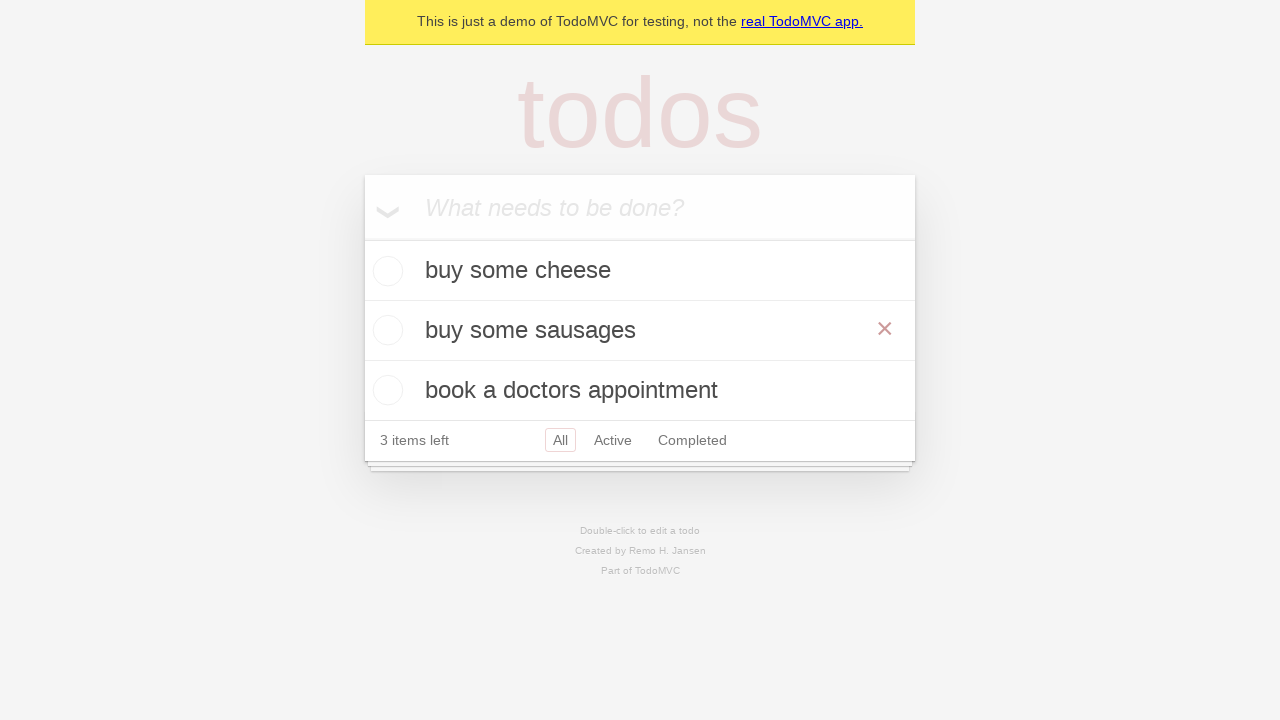

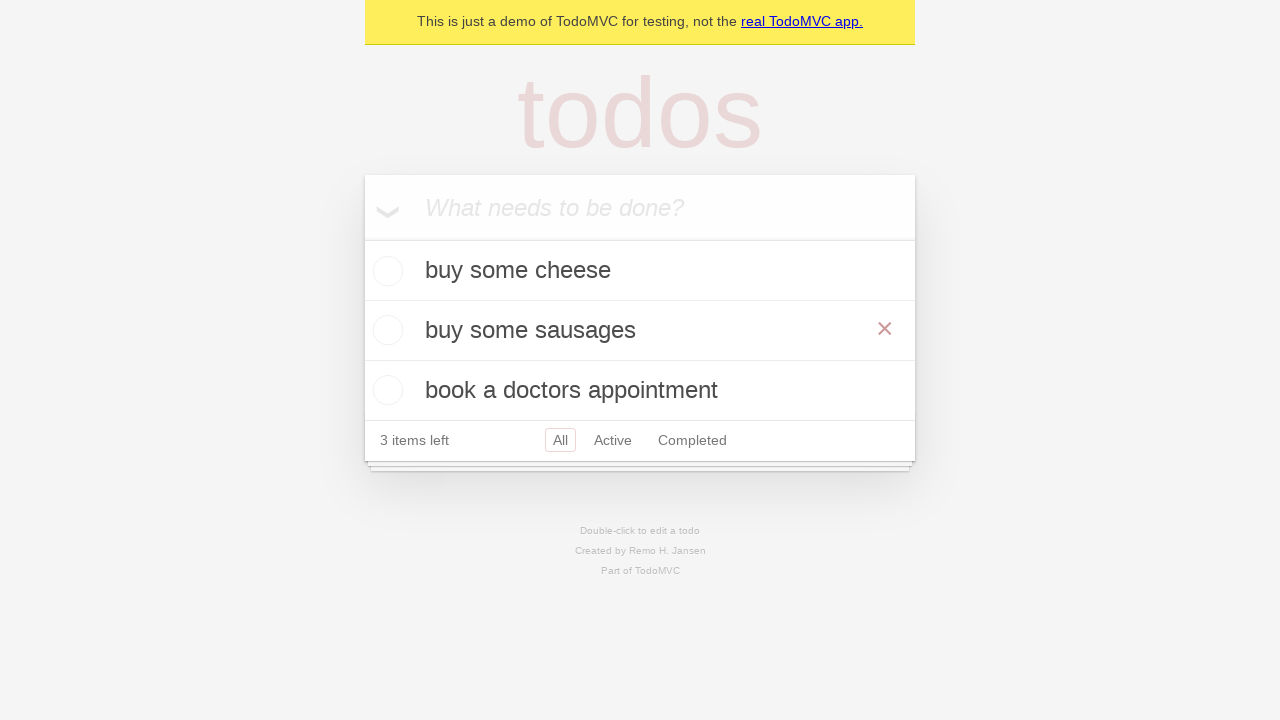